Opens the Rahul Shetty Academy website and verifies the page loads by checking the title

Starting URL: https://rahulshettyacademy.com

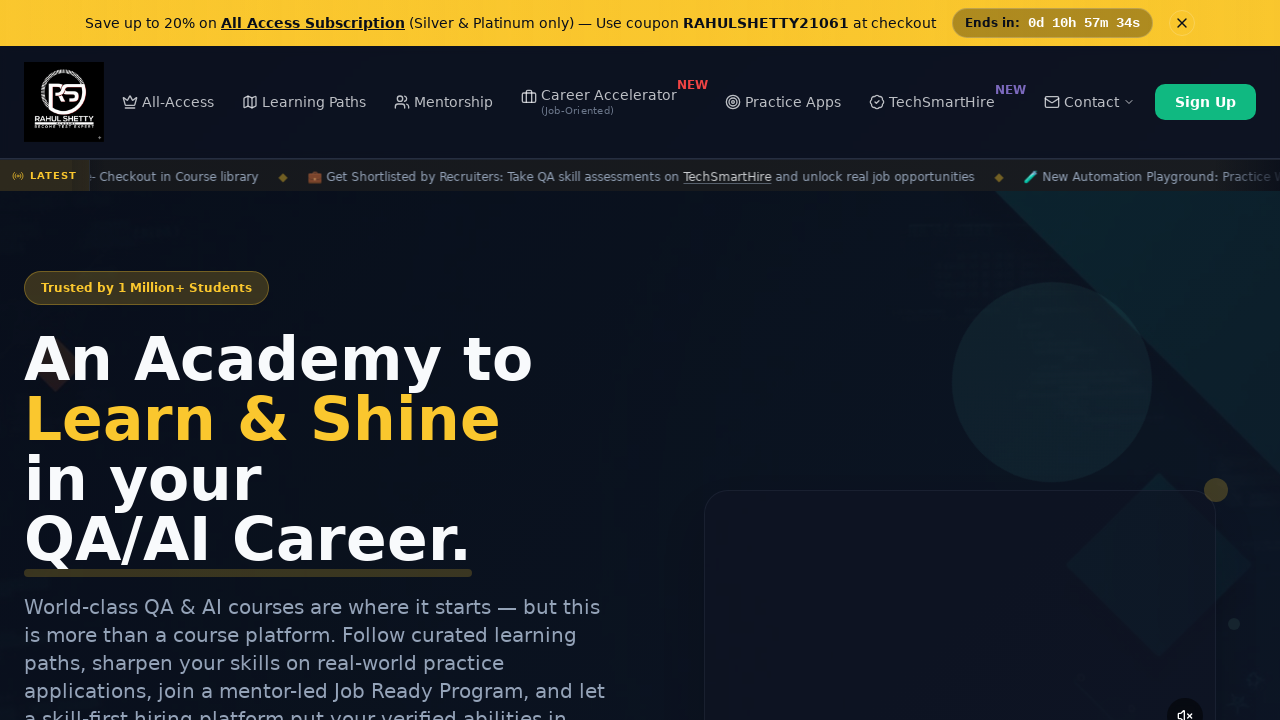

Waited for page to load (domcontentloaded state reached)
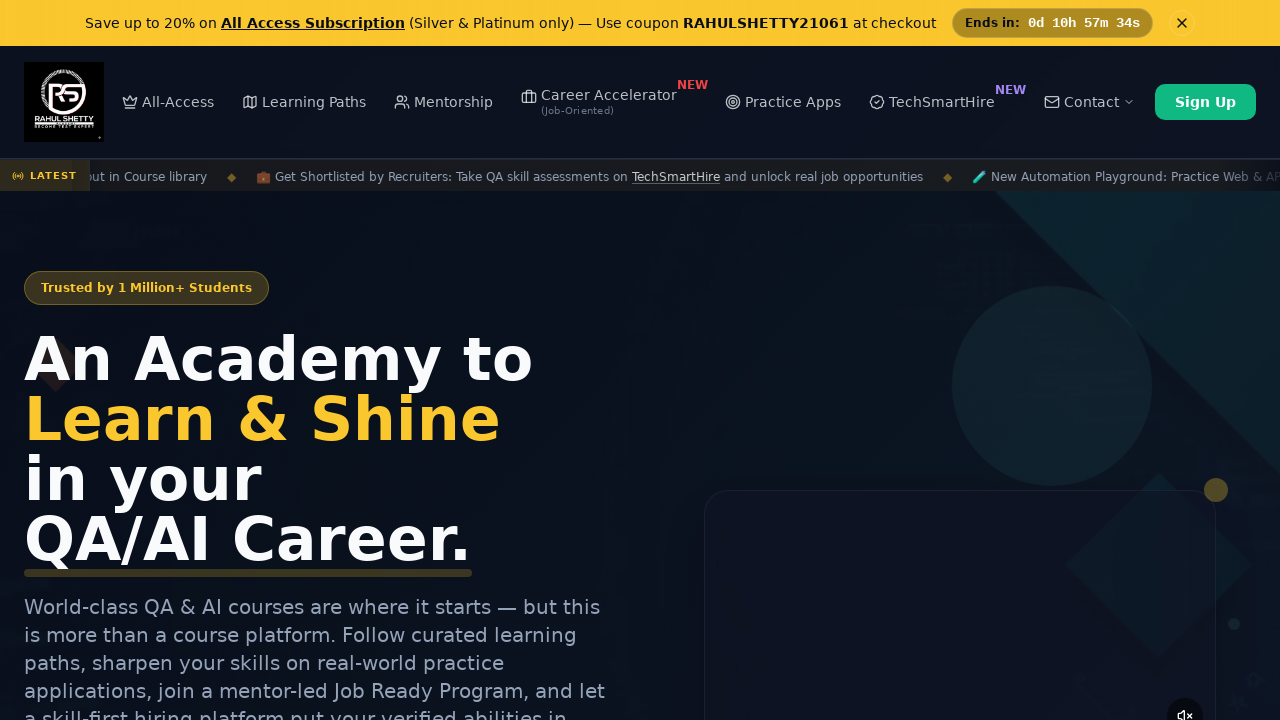

Retrieved page title: Rahul Shetty Academy | QA Automation, Playwright, AI Testing & Online Training
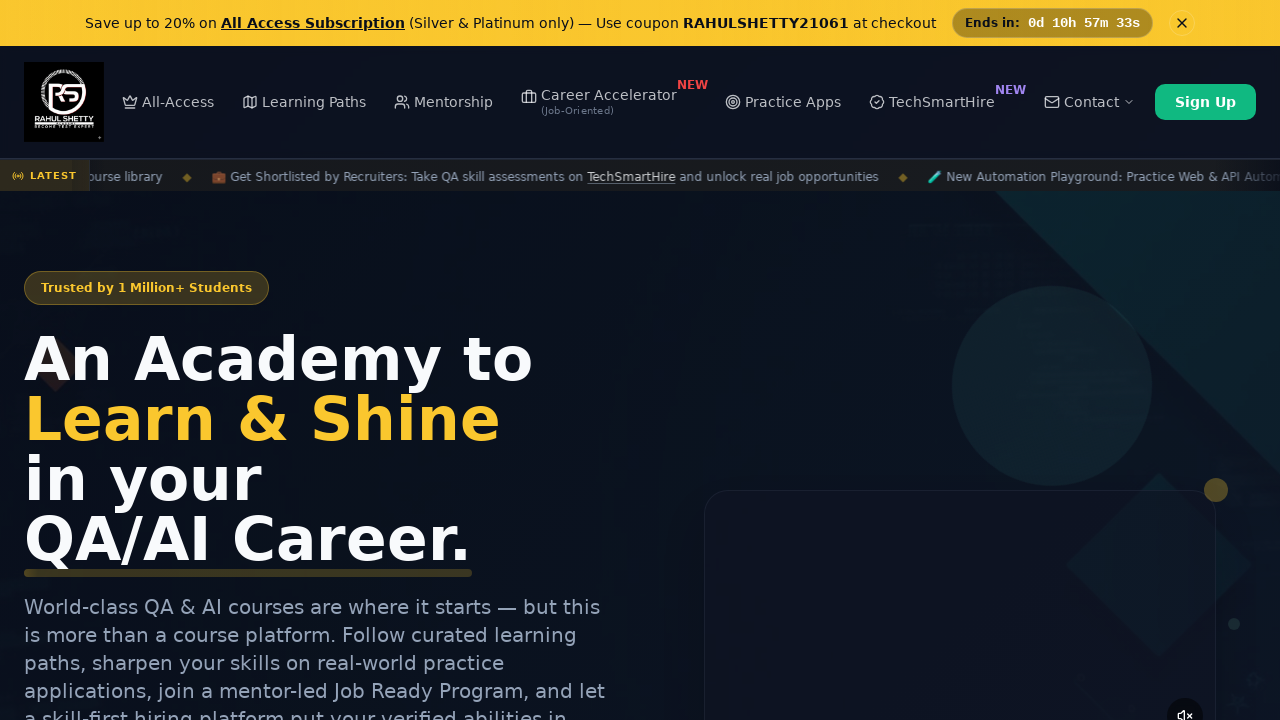

Verified page title is present and not empty
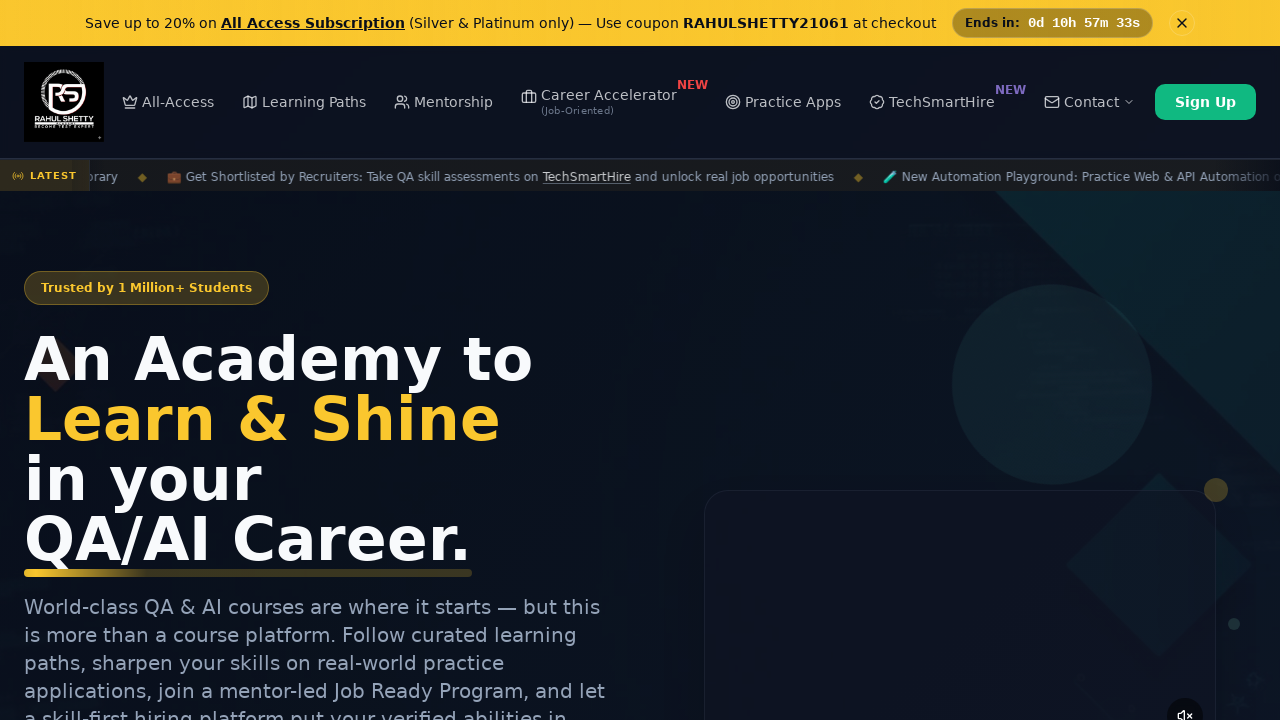

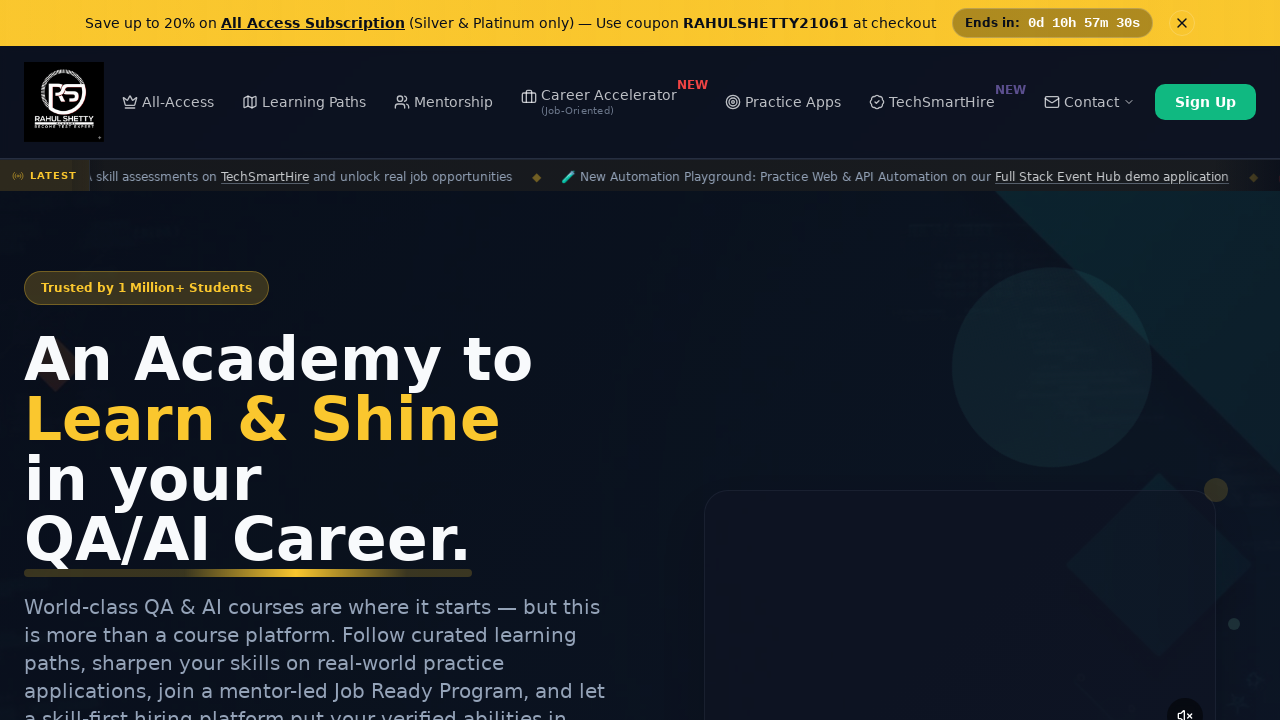